Opens multiple browser tabs, extracts text from a course link on one tab, and uses that text to fill a name field on the original tab

Starting URL: https://rahulshettyacademy.com/angularpractice/

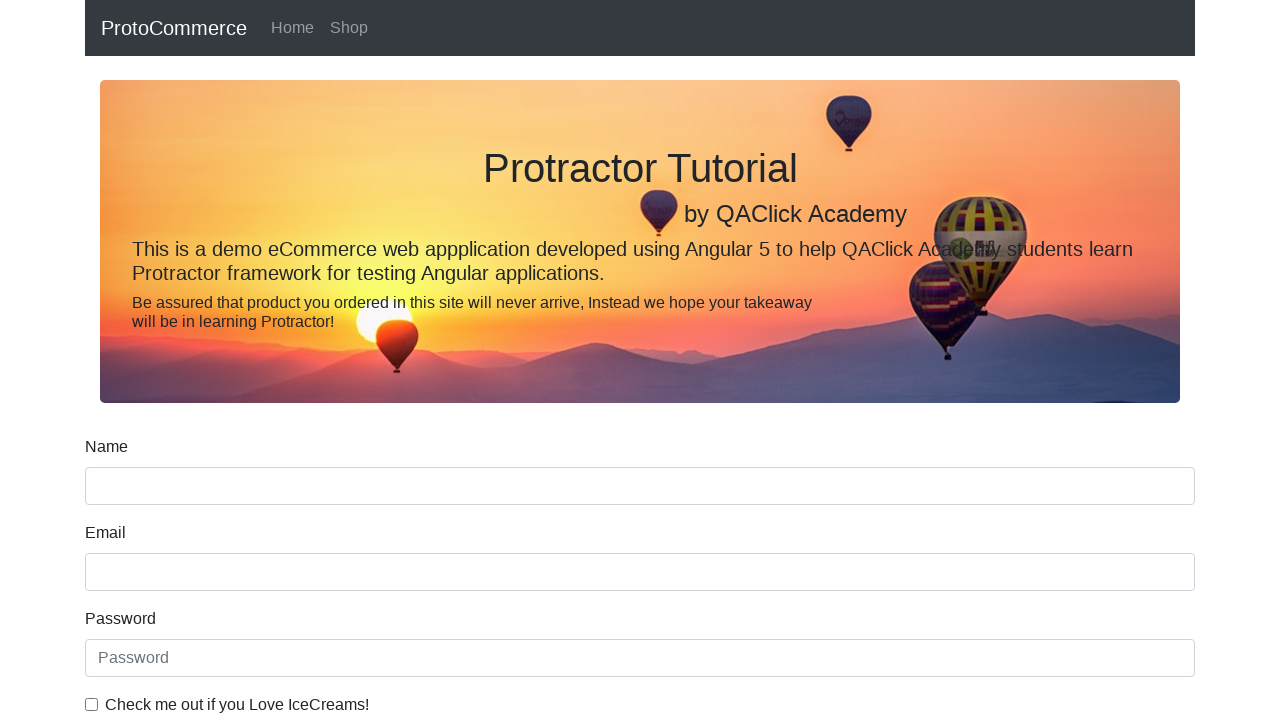

Opened a new browser tab
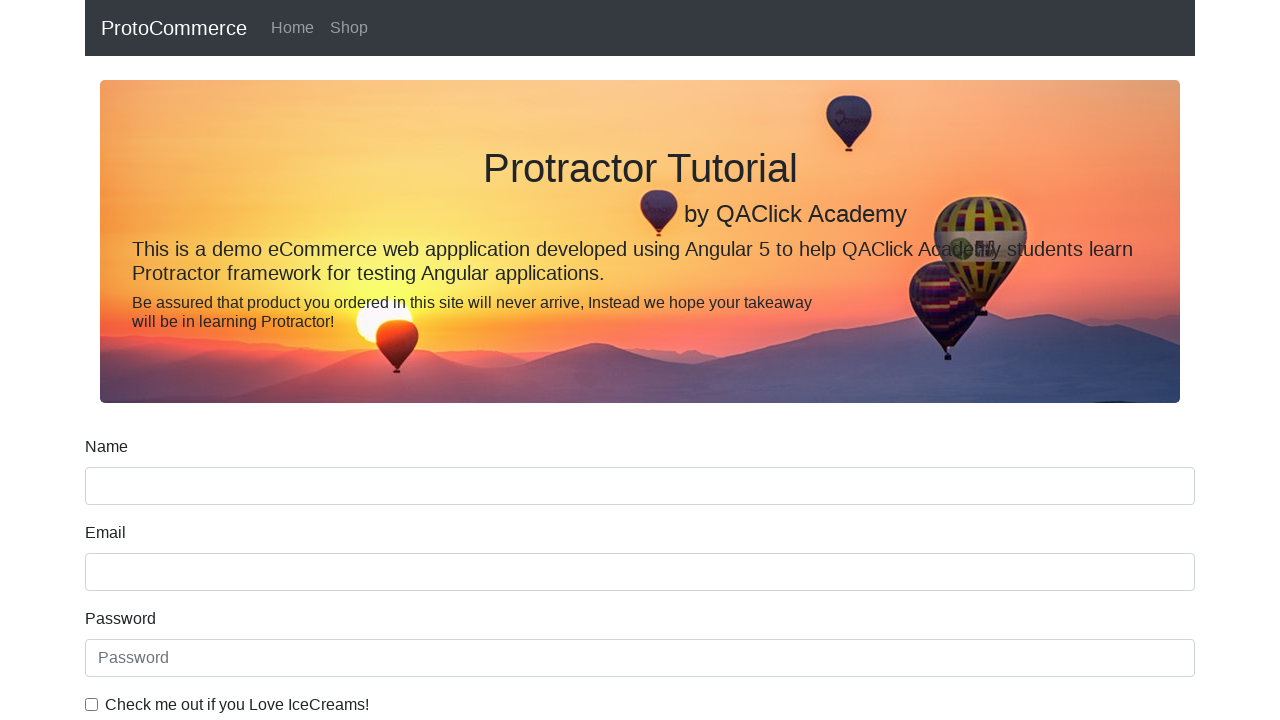

Navigated to Rahul Shetty Academy home page in new tab
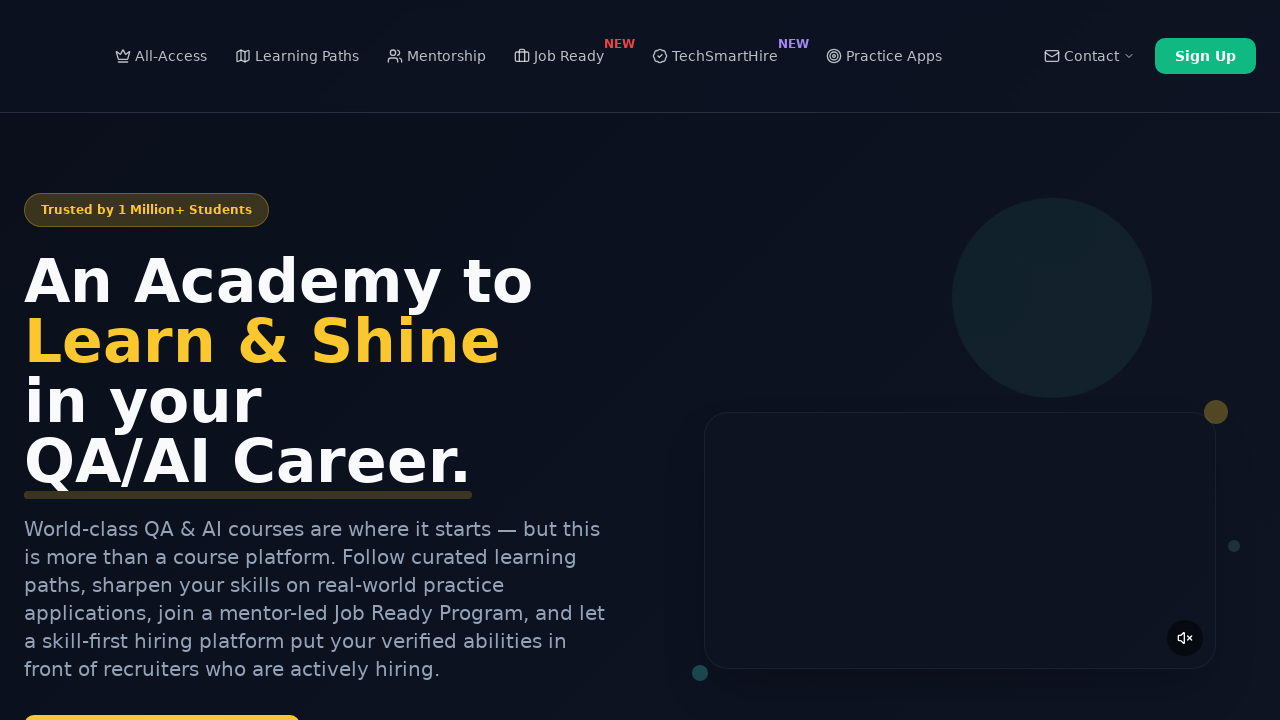

Located all course links on the page
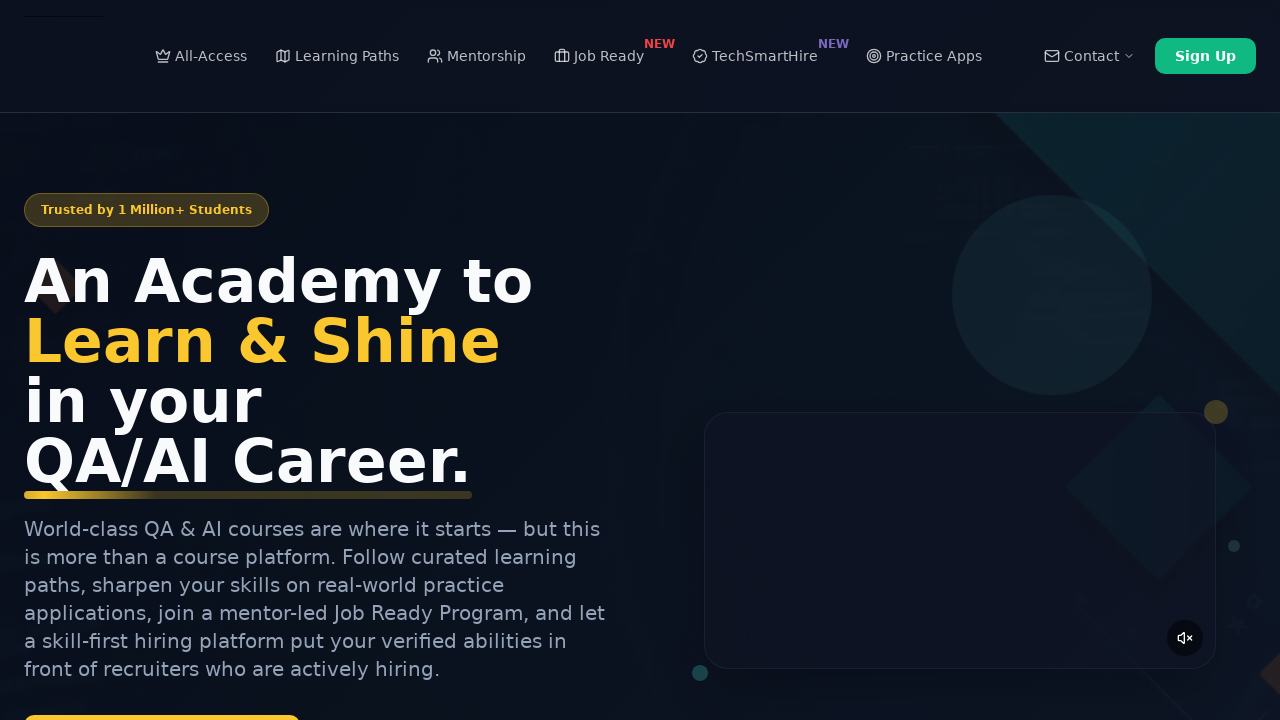

Extracted text from second course link: 'Playwright Testing'
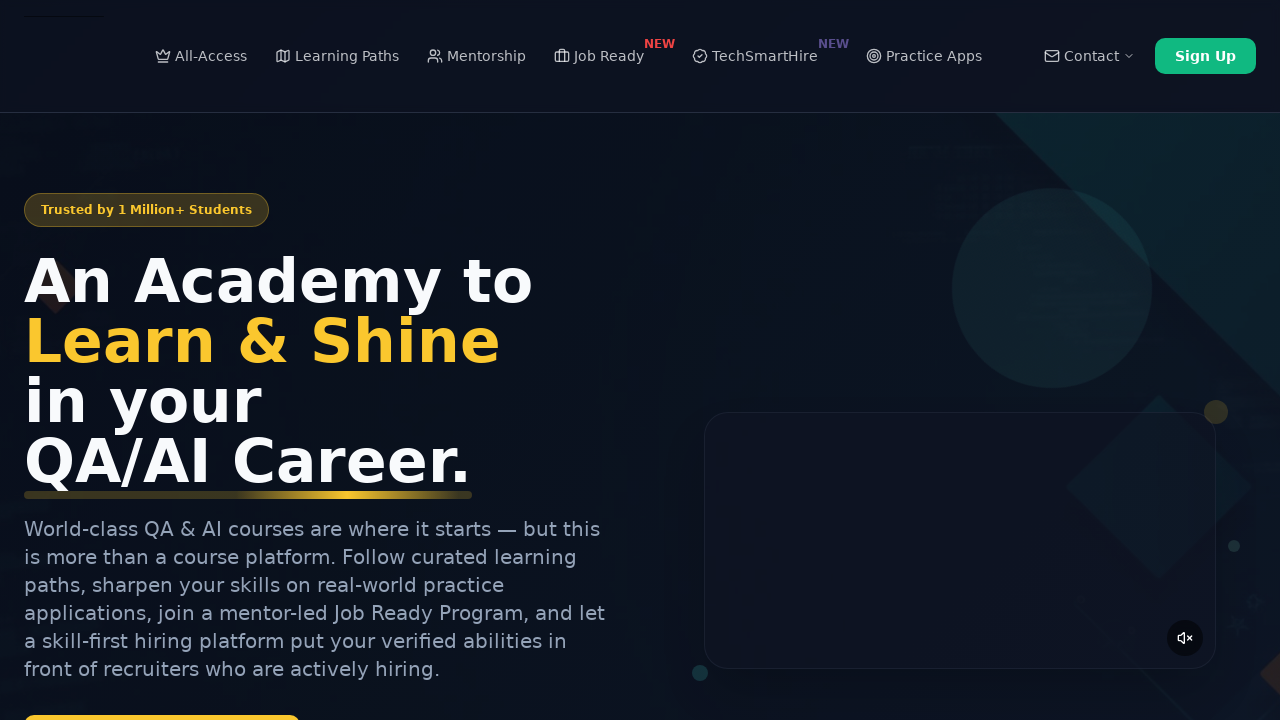

Filled name field with extracted course text: 'Playwright Testing' on [name='name']
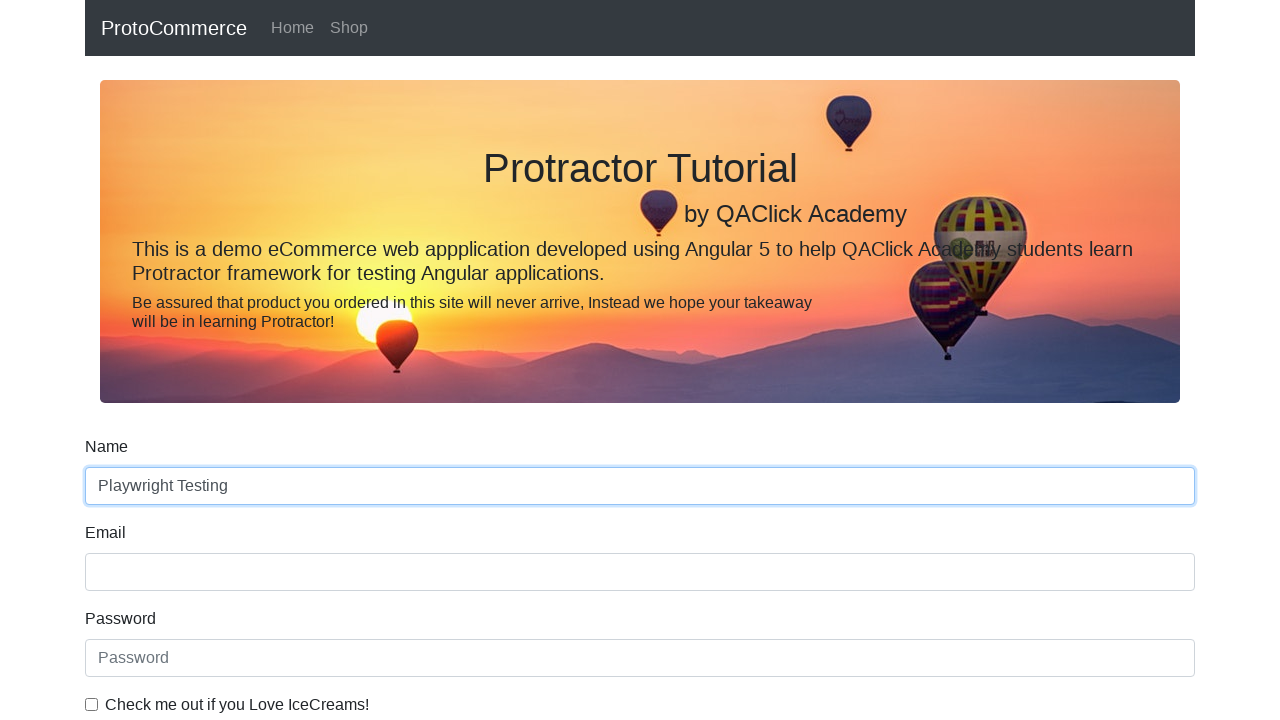

Closed the new browser tab
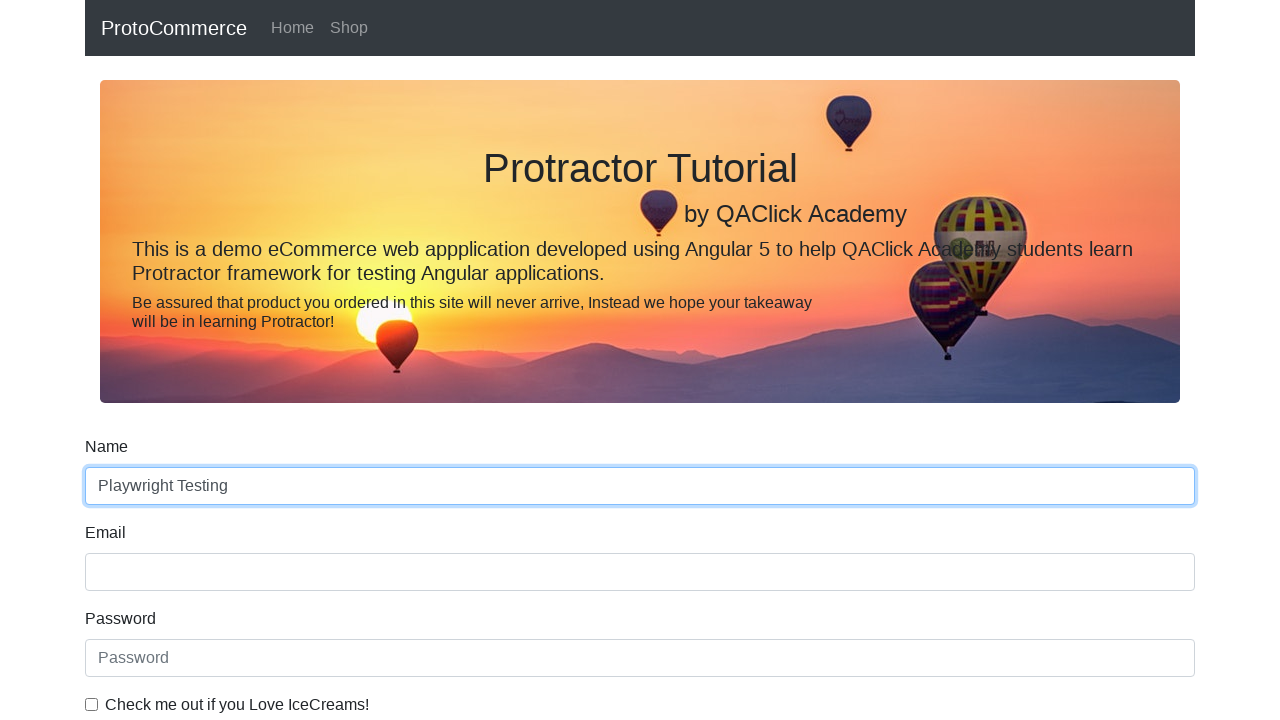

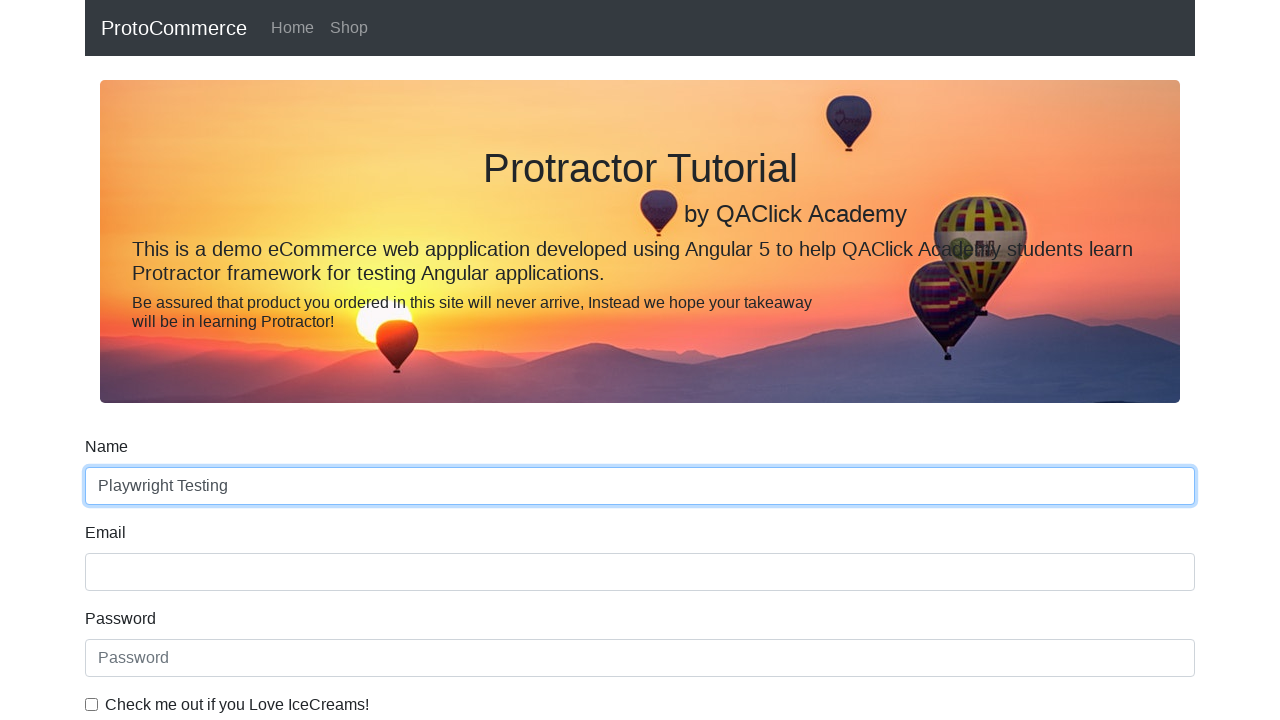